Tests that the OrangeHRM demo page loads correctly by verifying the page title is "OrangeHRM"

Starting URL: https://opensource-demo.orangehrmlive.com/

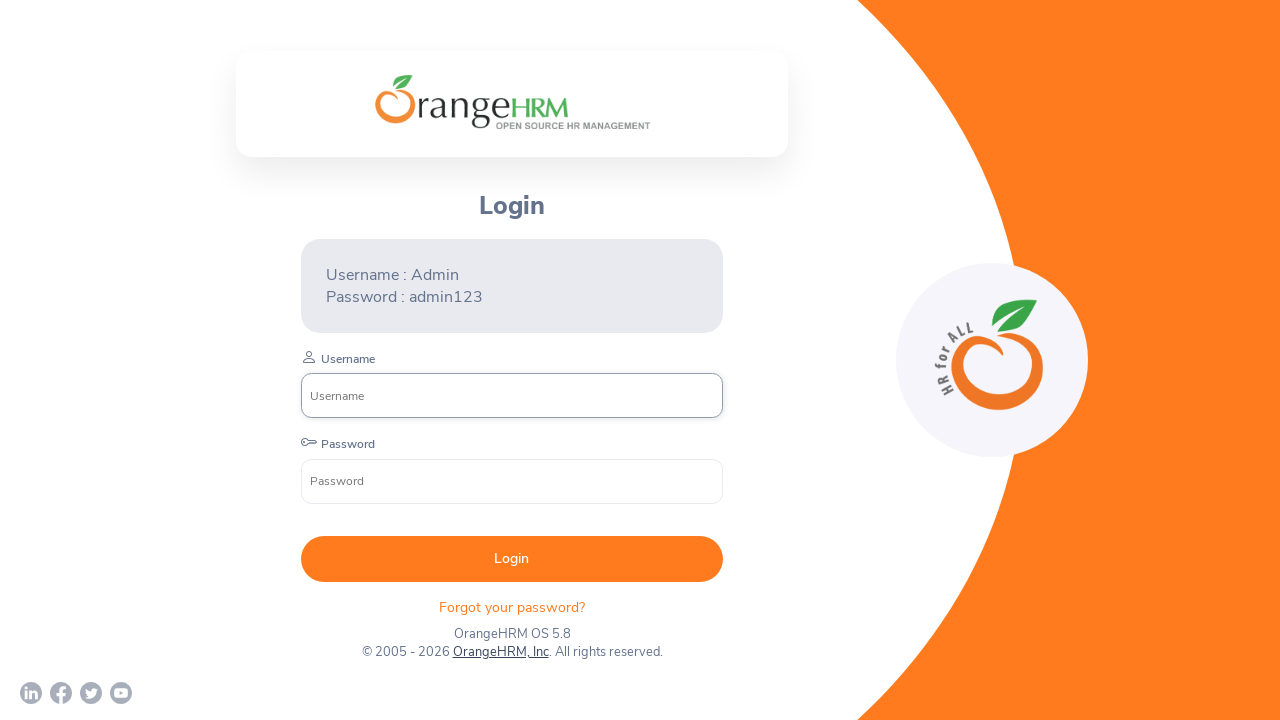

Waited for page to load (domcontentloaded state)
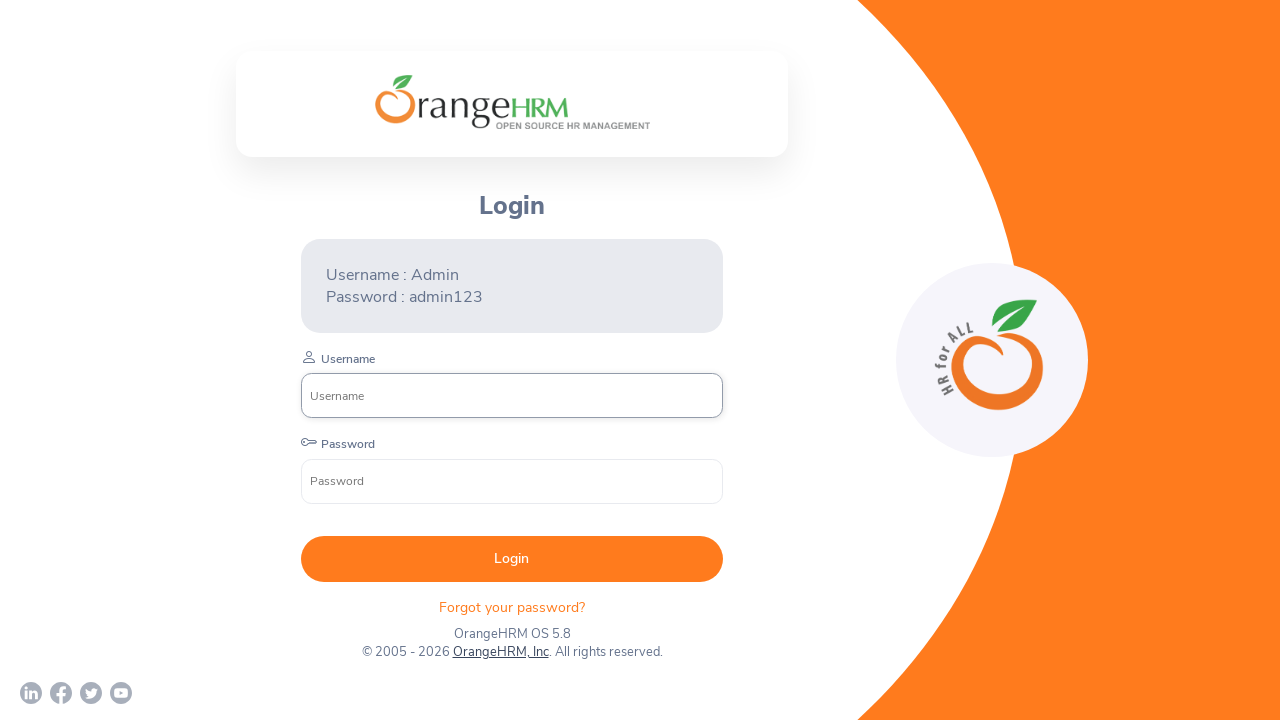

Verified page title is 'OrangeHRM'
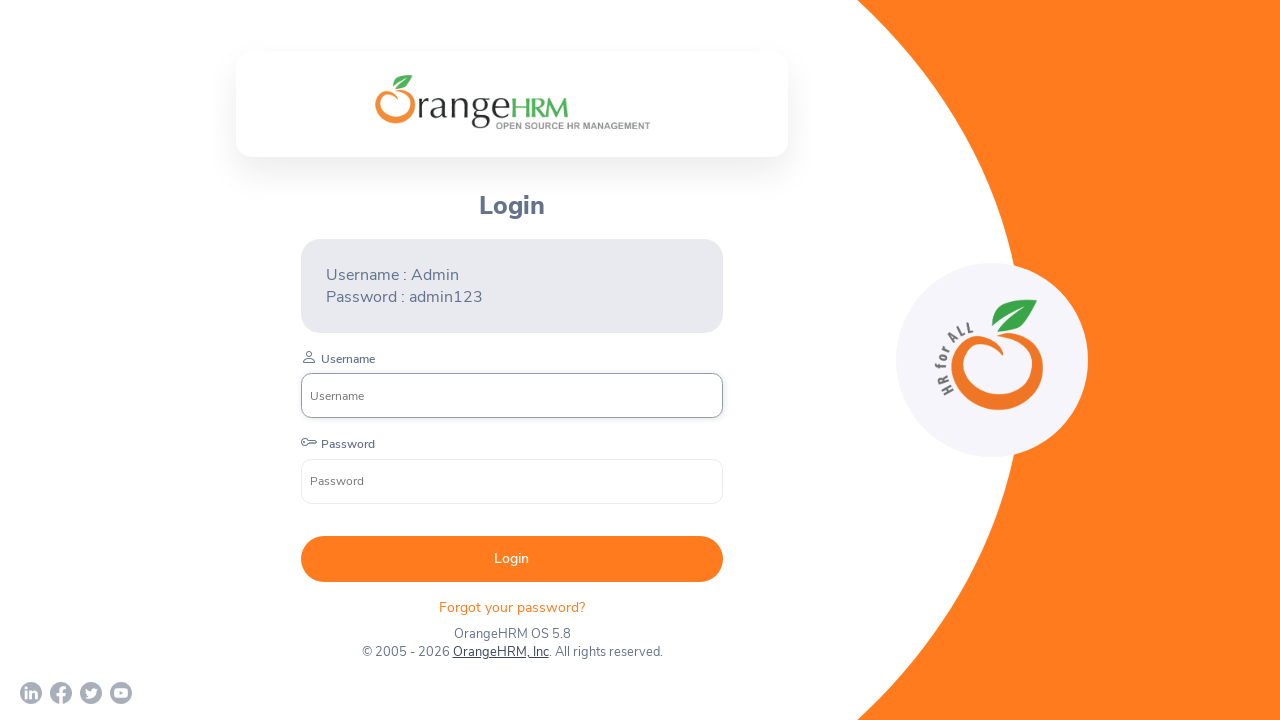

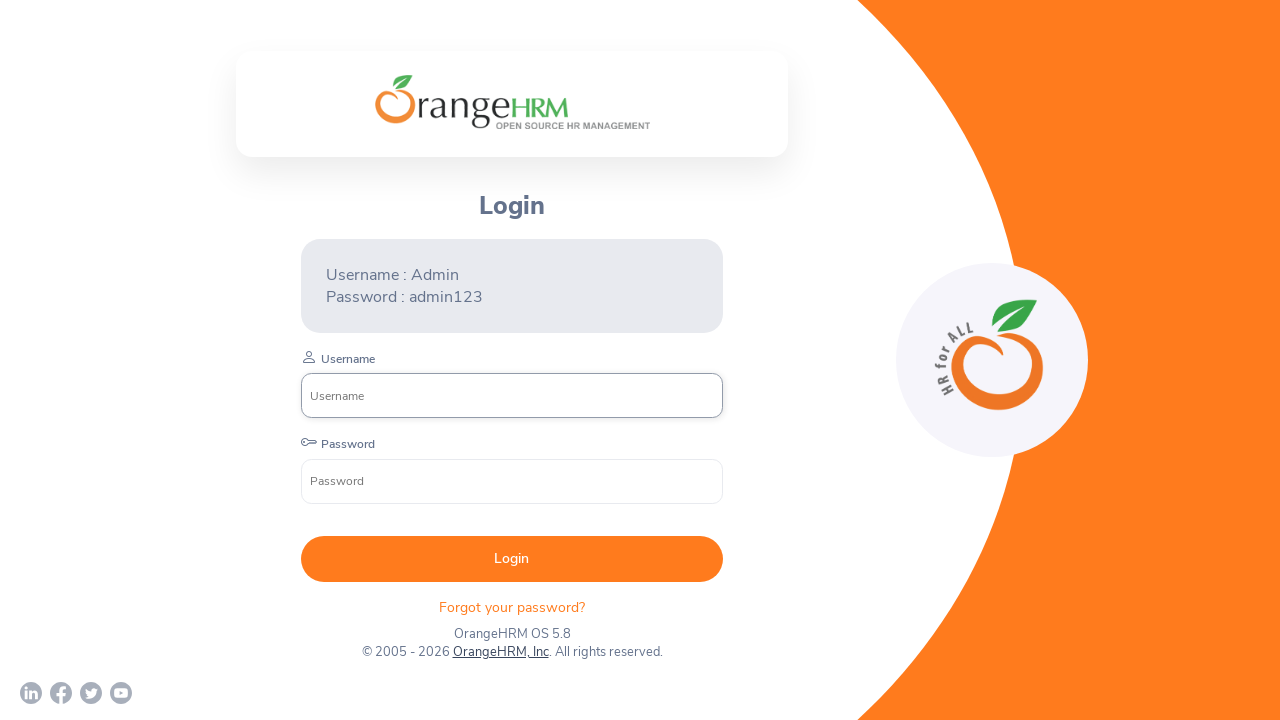